Tests navigation through the-internet.herokuapp.com website by clicking on Status Codes link and then clicking on the 200 status code link to verify the page content

Starting URL: http://the-internet.herokuapp.com/

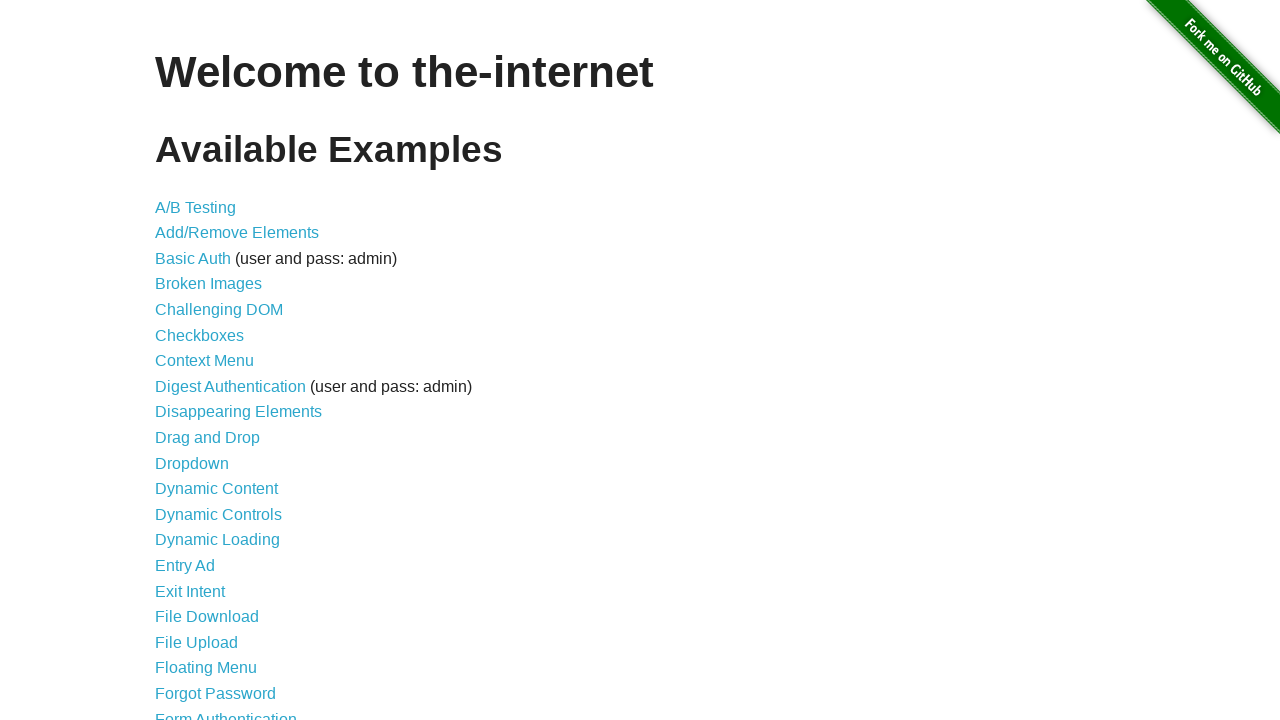

Navigated to the-internet.herokuapp.com homepage
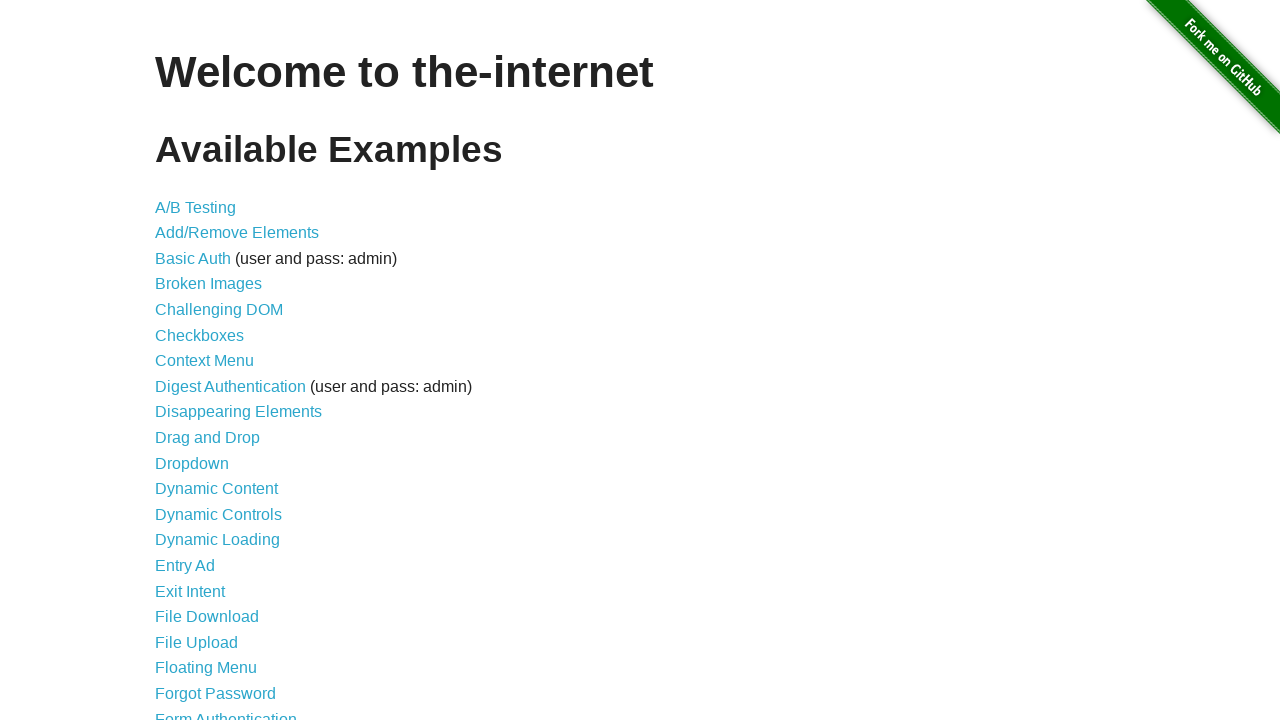

Clicked on Status Codes link at (203, 600) on xpath=//a[normalize-space()='Status Codes']
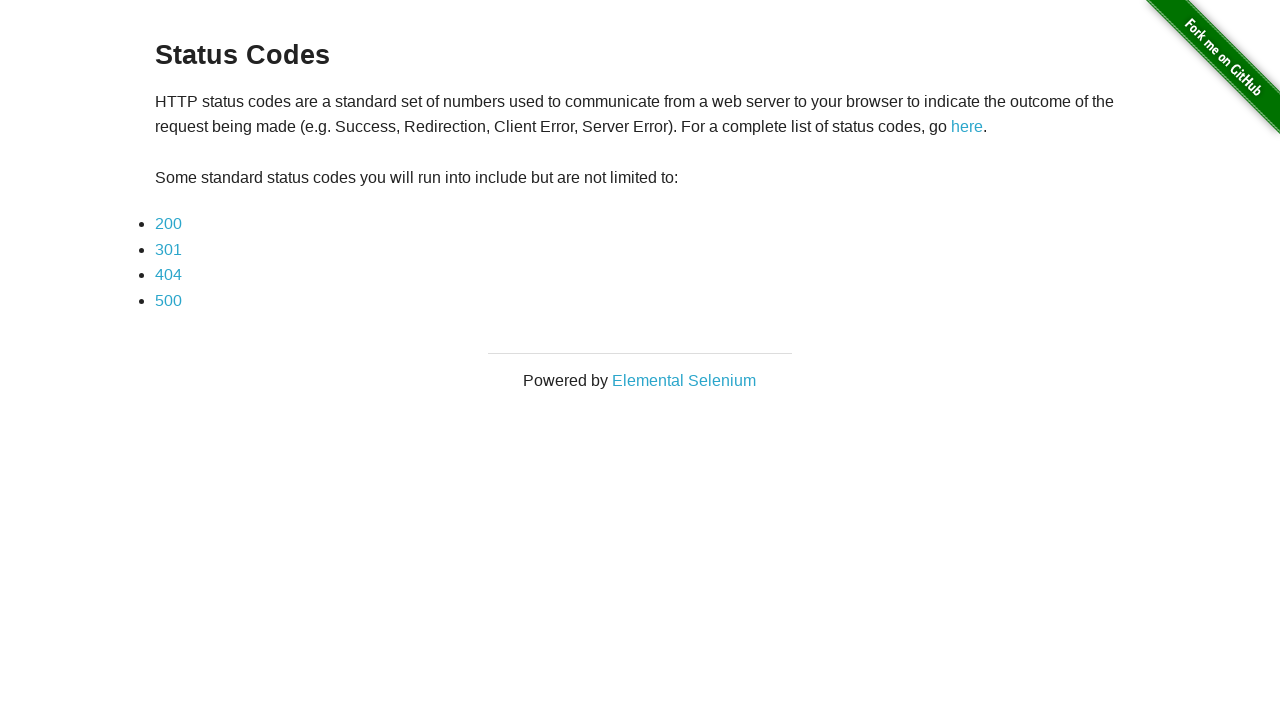

Clicked on 200 status code link at (168, 224) on xpath=//a[normalize-space()='200']
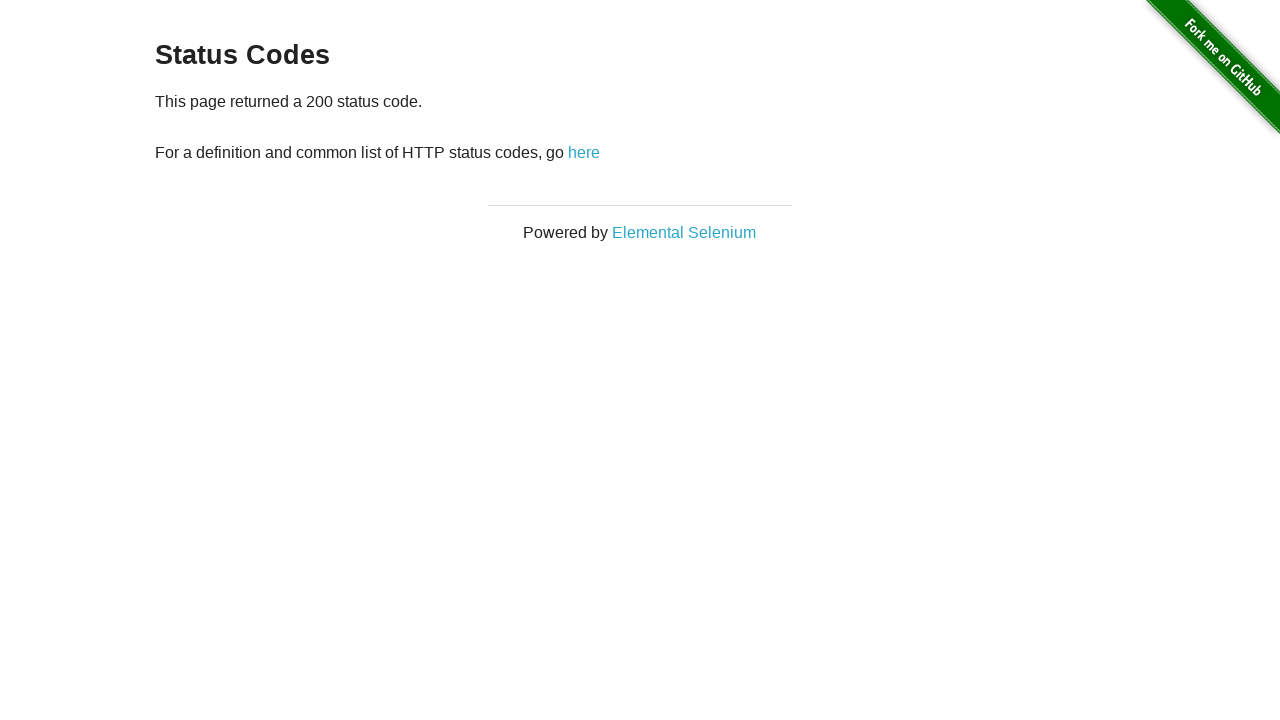

Verified that 200 status code message is displayed
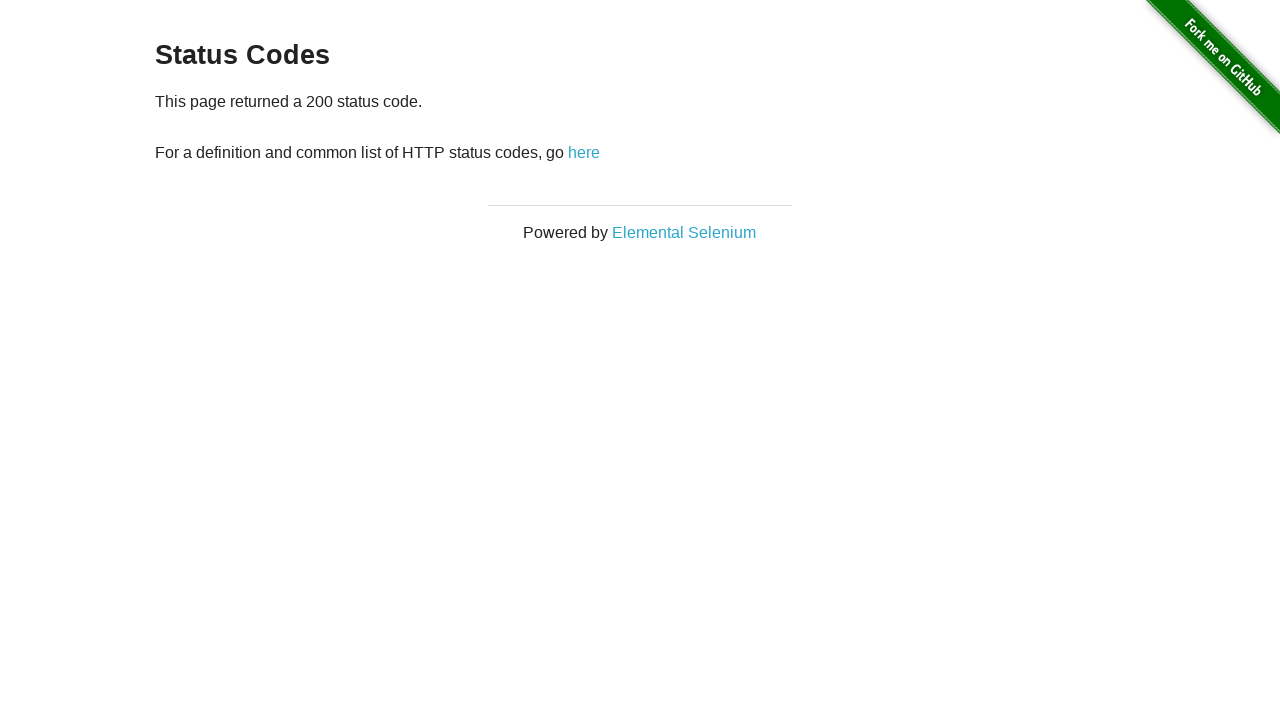

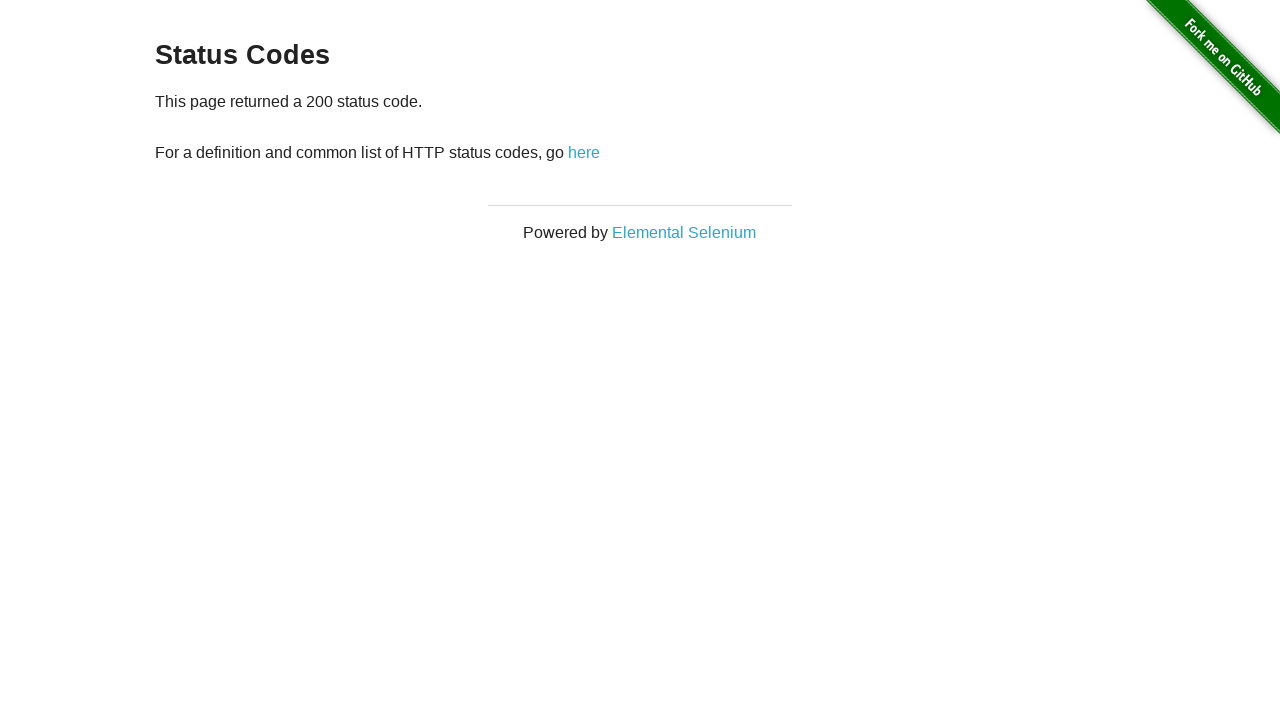